Tests interaction with a dropdown select element on a form page by locating the select element and retrieving all available options to verify they are accessible.

Starting URL: https://formsmarts.com/form/yu?mode=h5

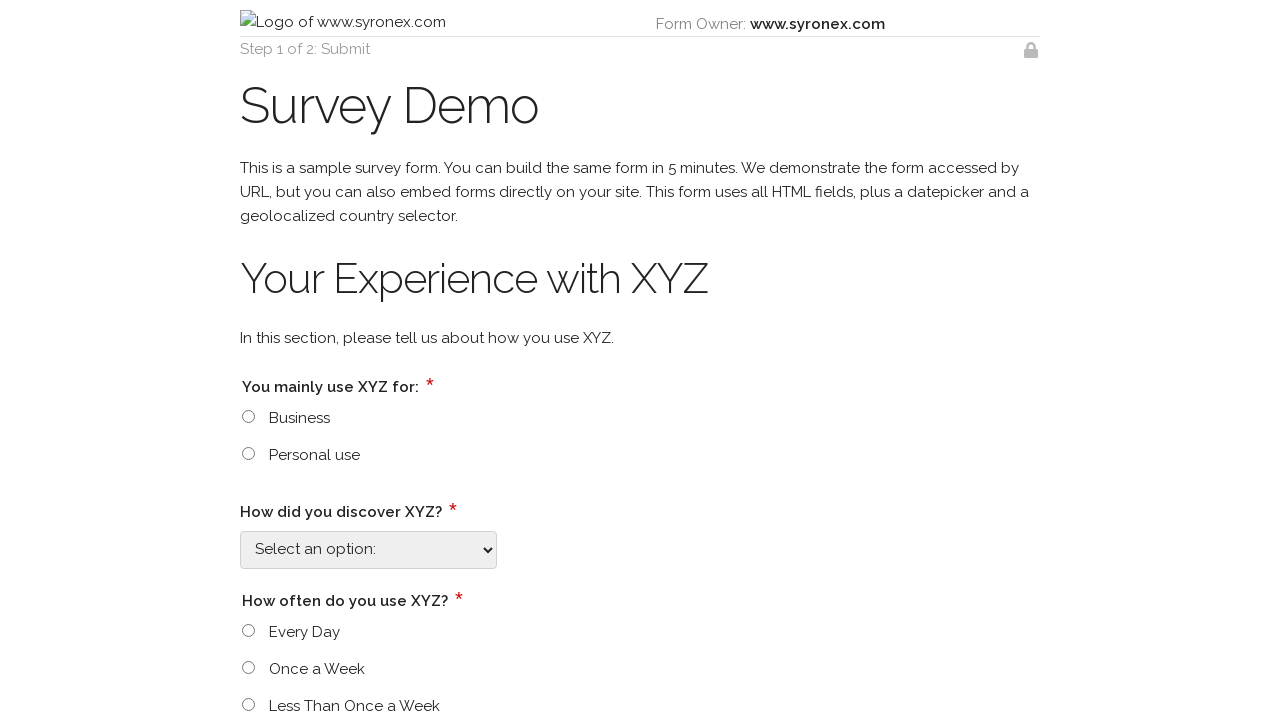

Waited for select element to load on form
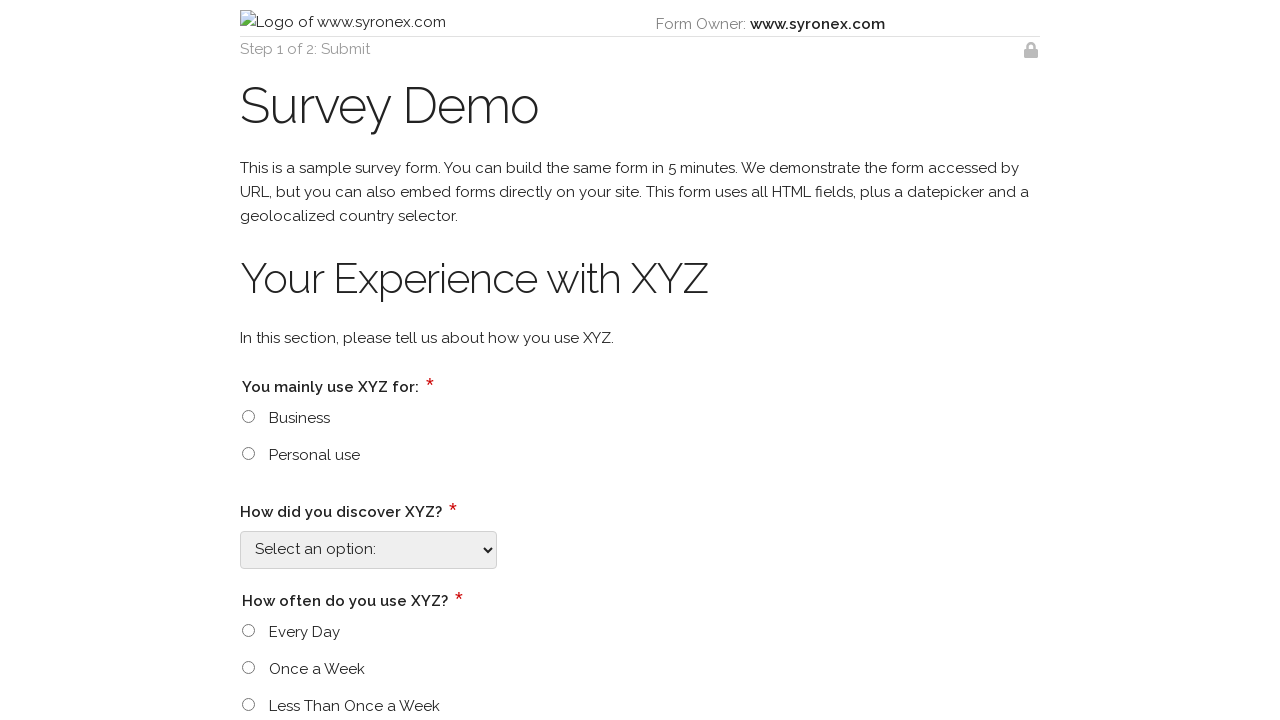

Located the first select element on the form
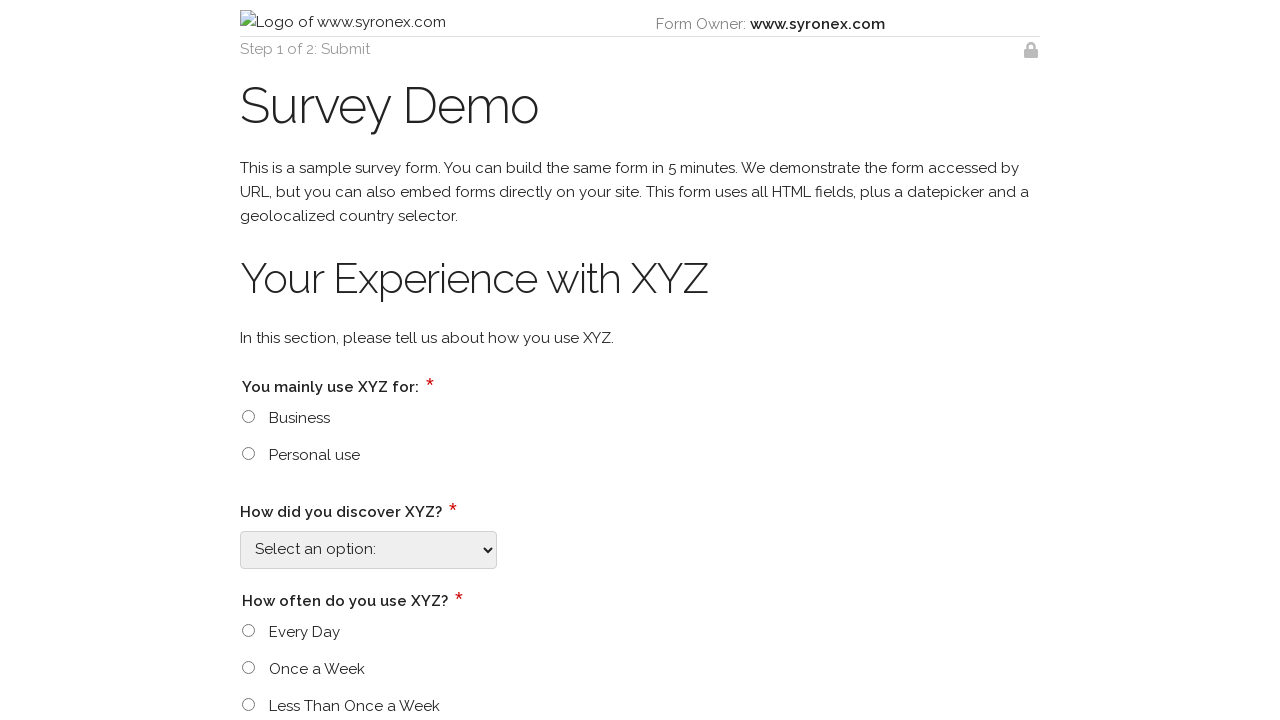

Clicked on the select element to open dropdown at (368, 550) on select >> nth=0
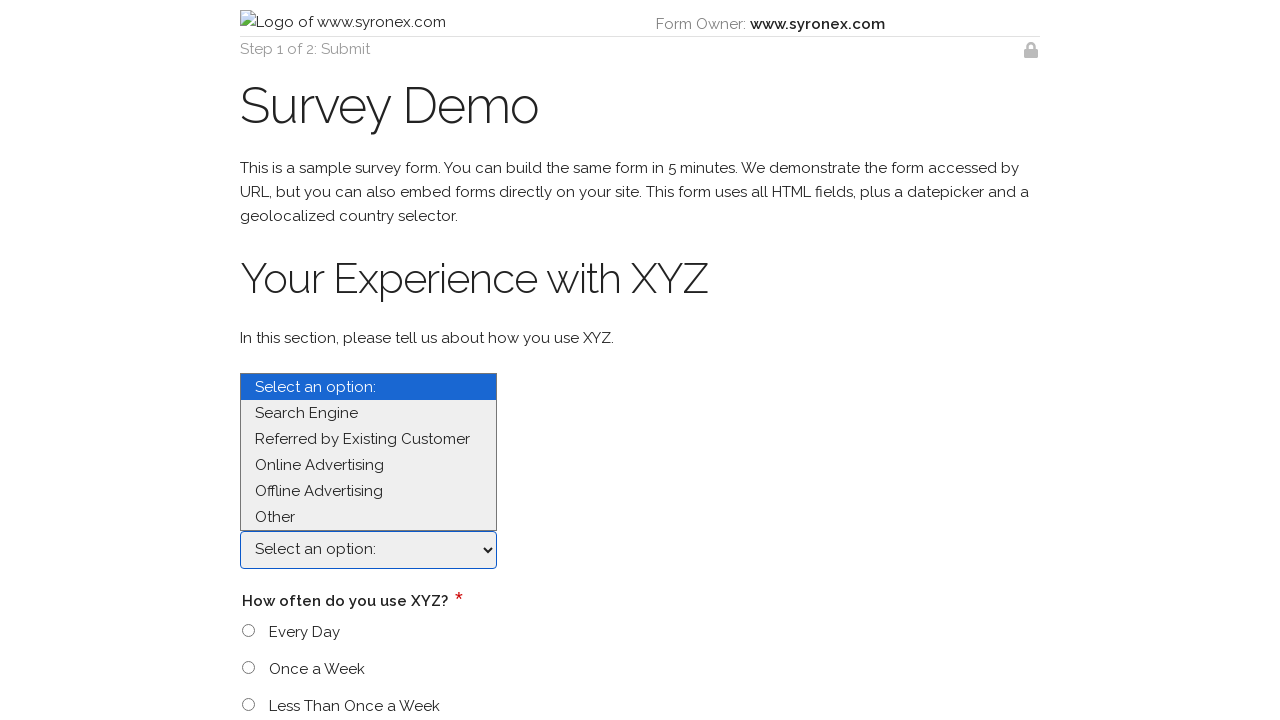

Retrieved all 316 available options from the select element
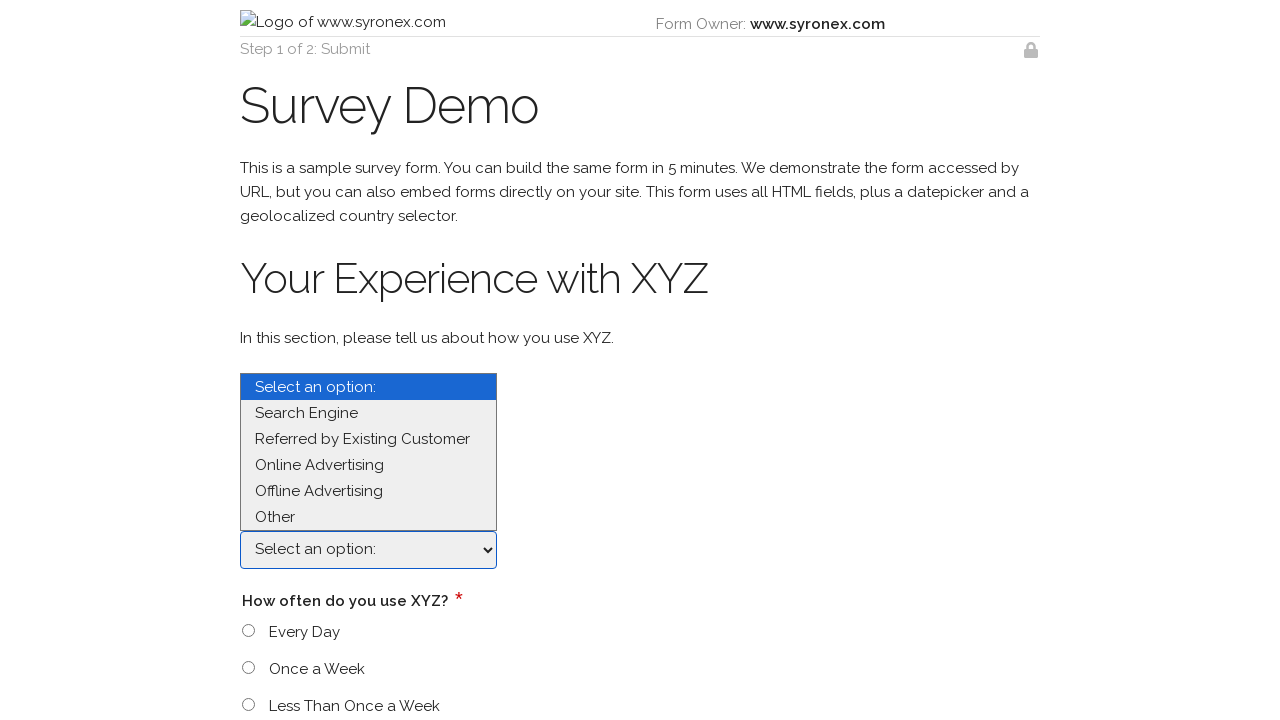

Selected option at index 1 from the dropdown on select >> nth=0
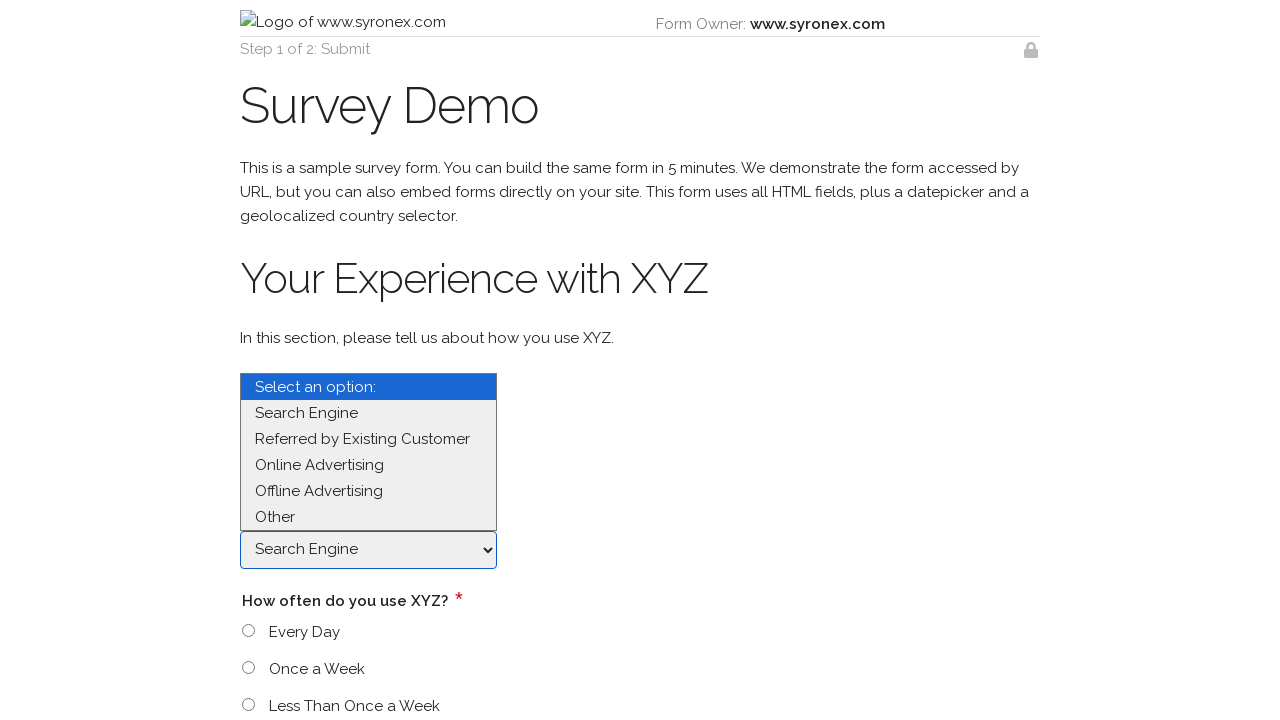

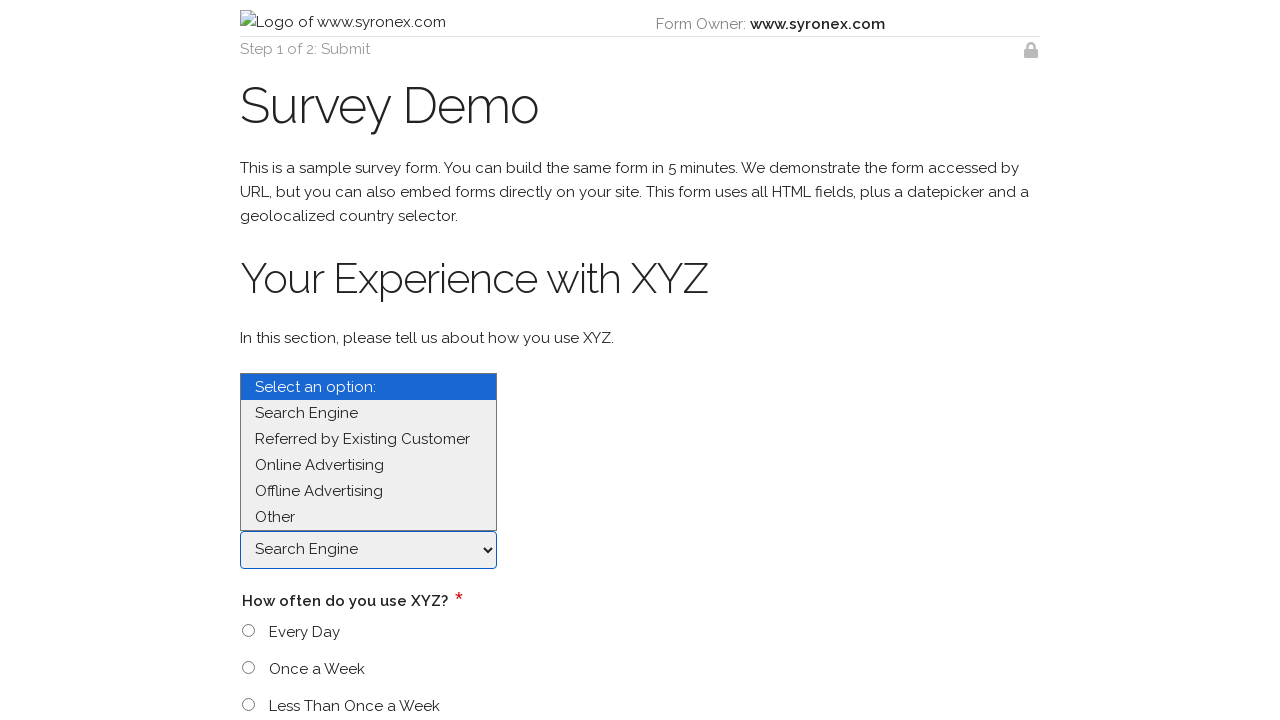